Tests checkbox functionality by verifying default states, clicking to select checkbox #1, clicking to deselect checkbox #2, and confirming the final states of both checkboxes.

Starting URL: https://practice.cydeo.com/checkboxes

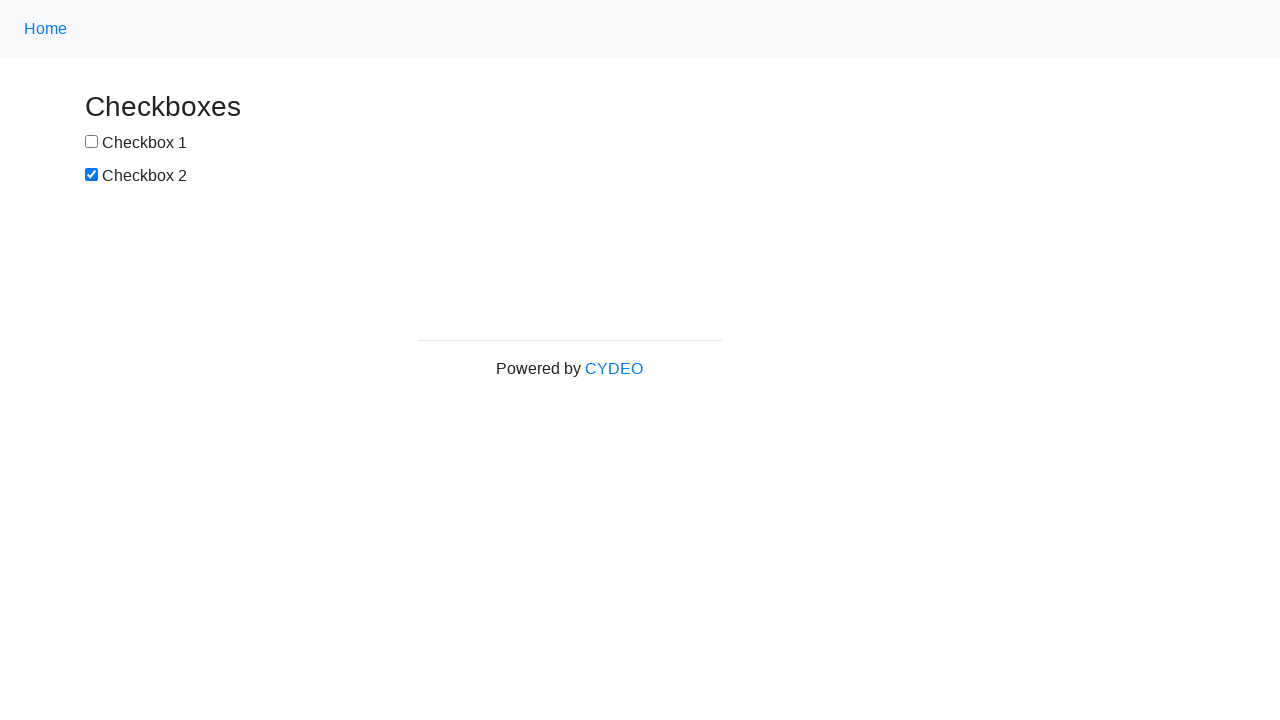

Located checkbox #1 element
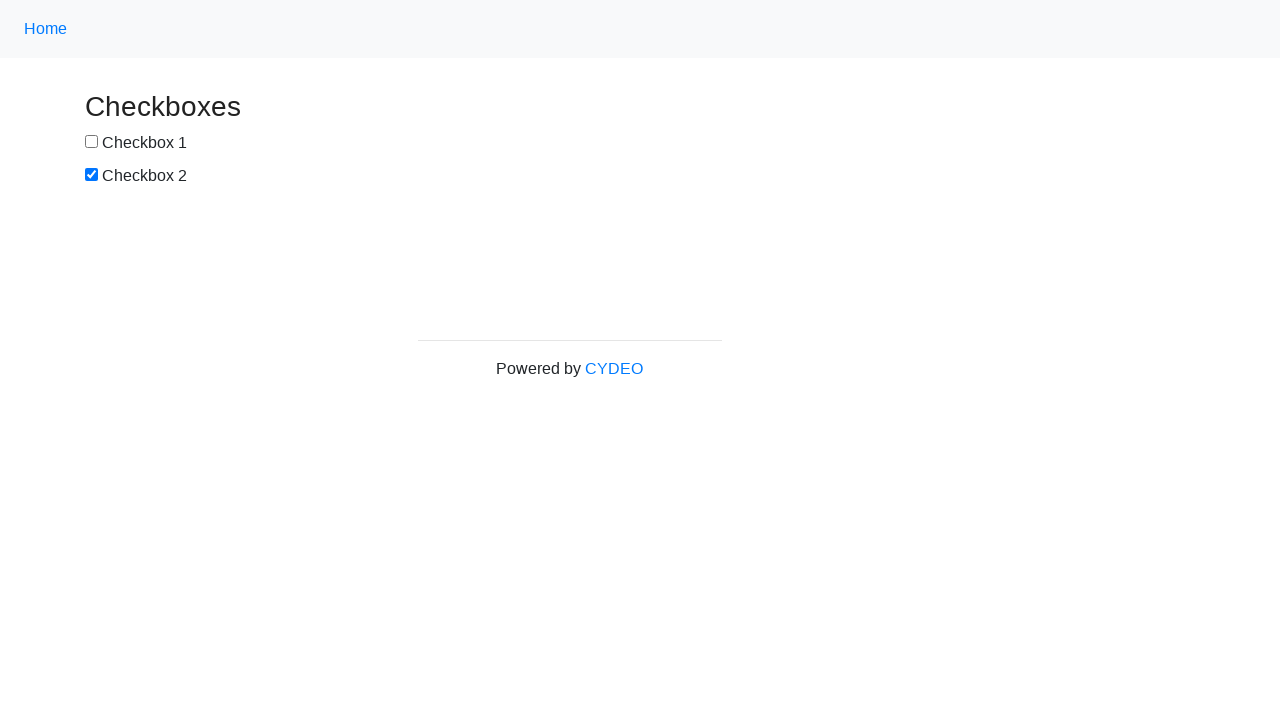

Located checkbox #2 element
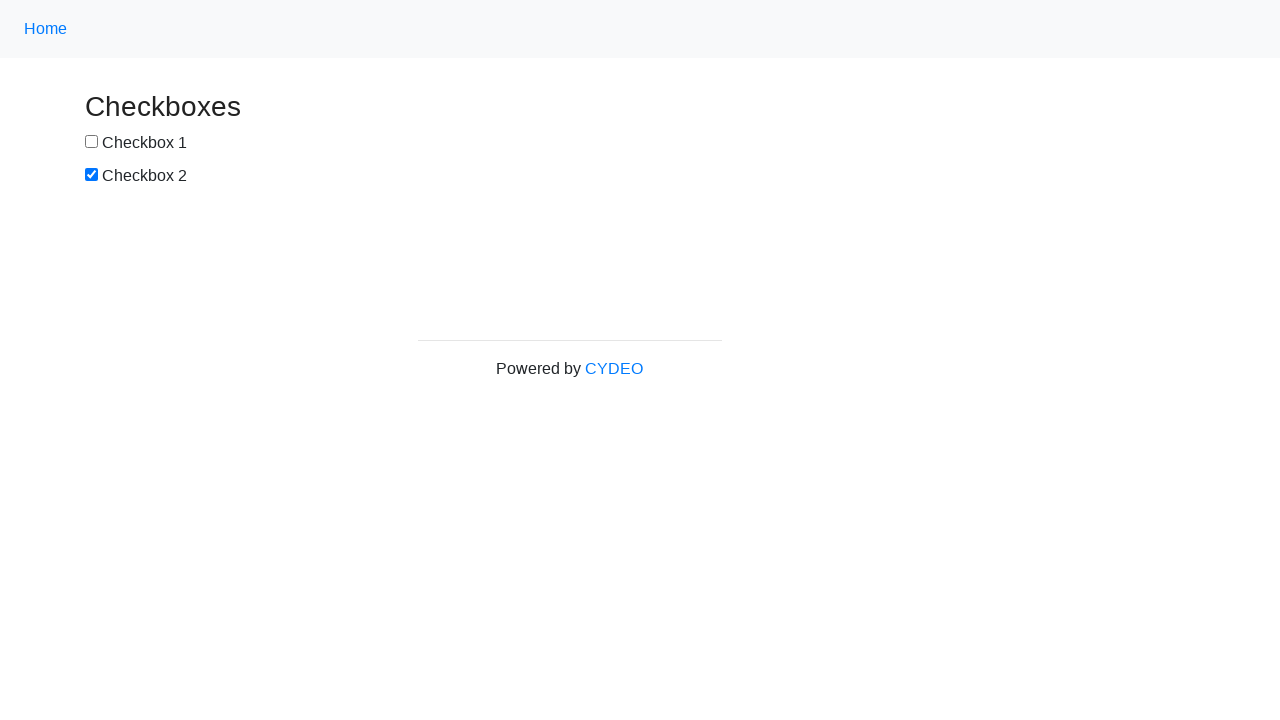

Verified checkbox #1 is not selected by default
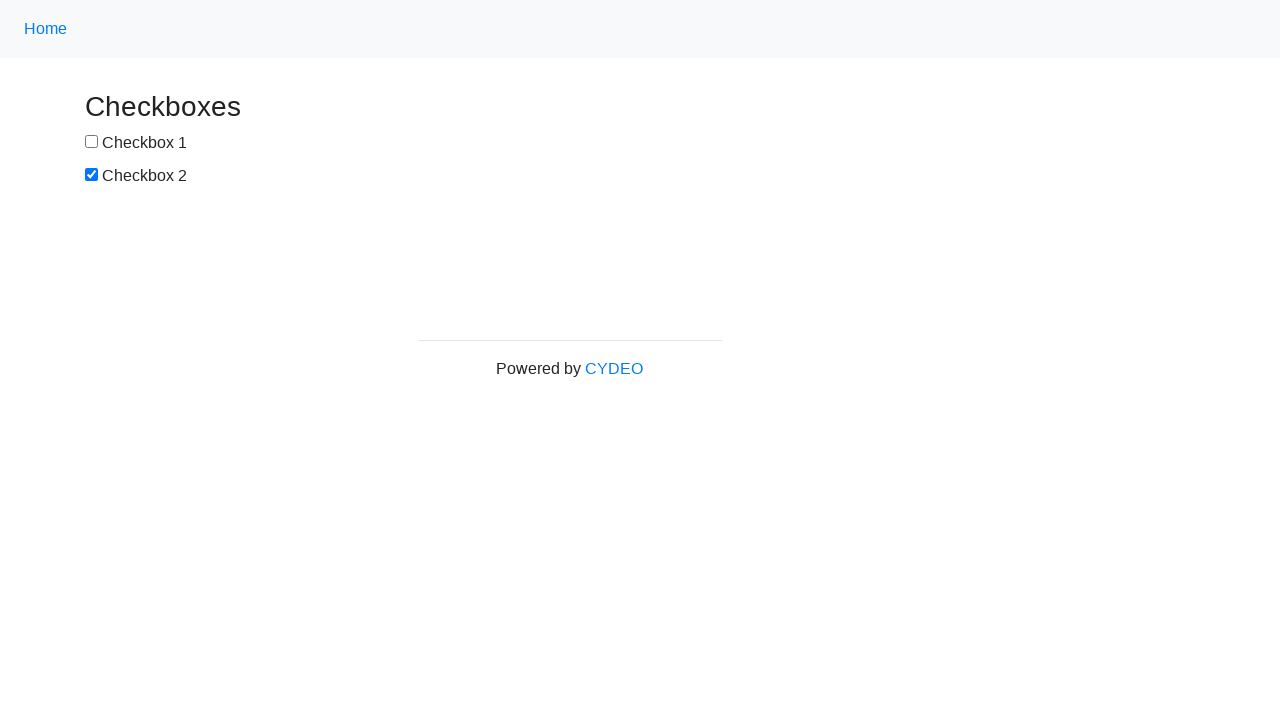

Verified checkbox #2 is selected by default
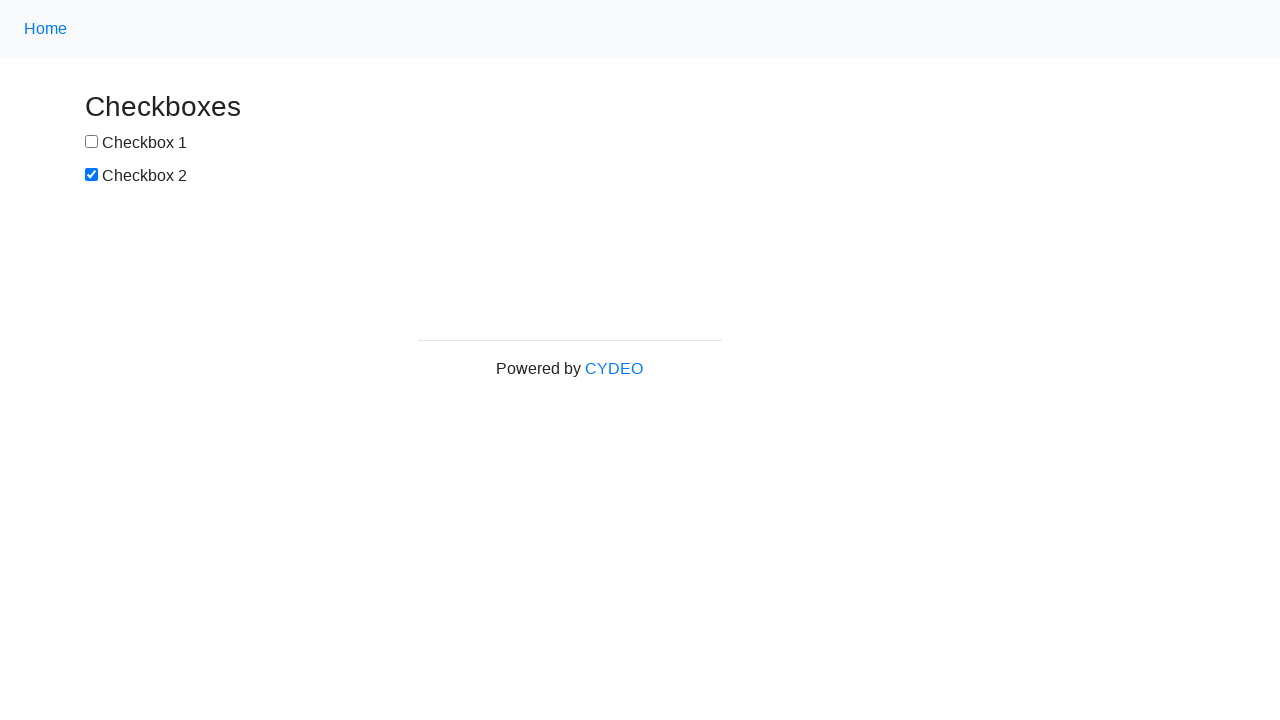

Clicked checkbox #1 to select it at (92, 142) on input[name='checkbox1']
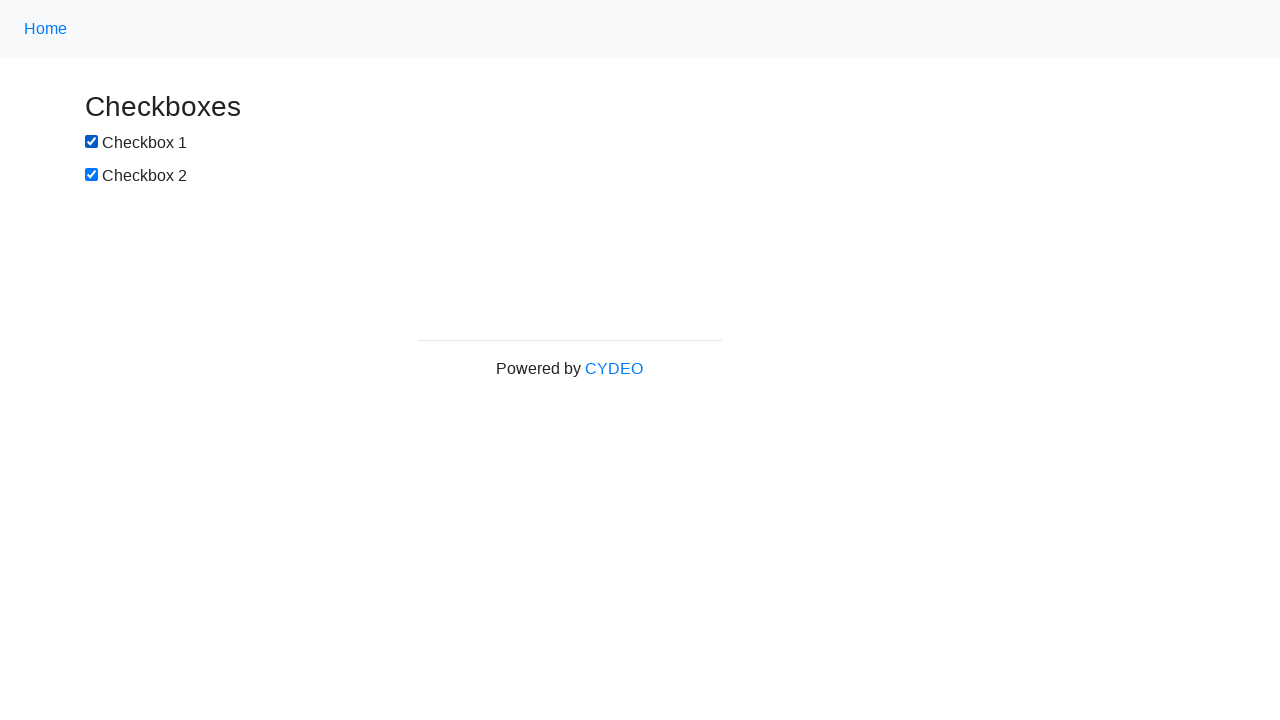

Clicked checkbox #2 to deselect it at (92, 175) on input[name='checkbox2']
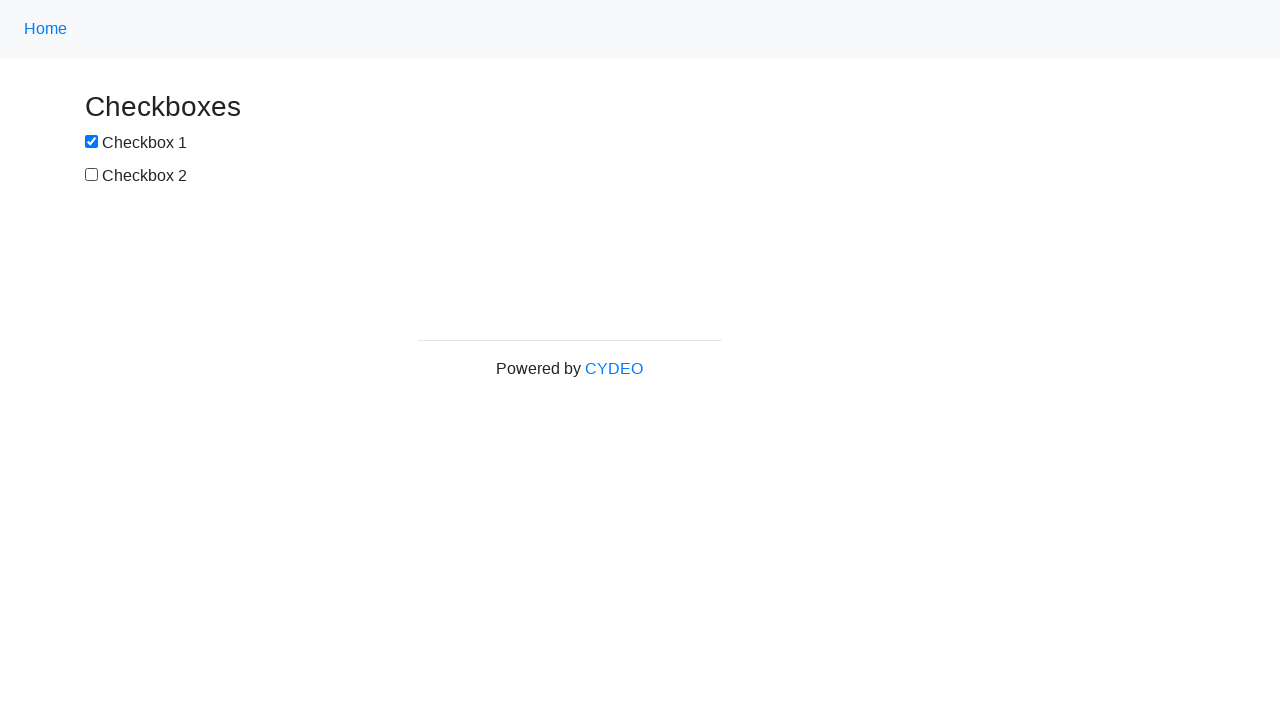

Verified checkbox #1 is selected after clicking
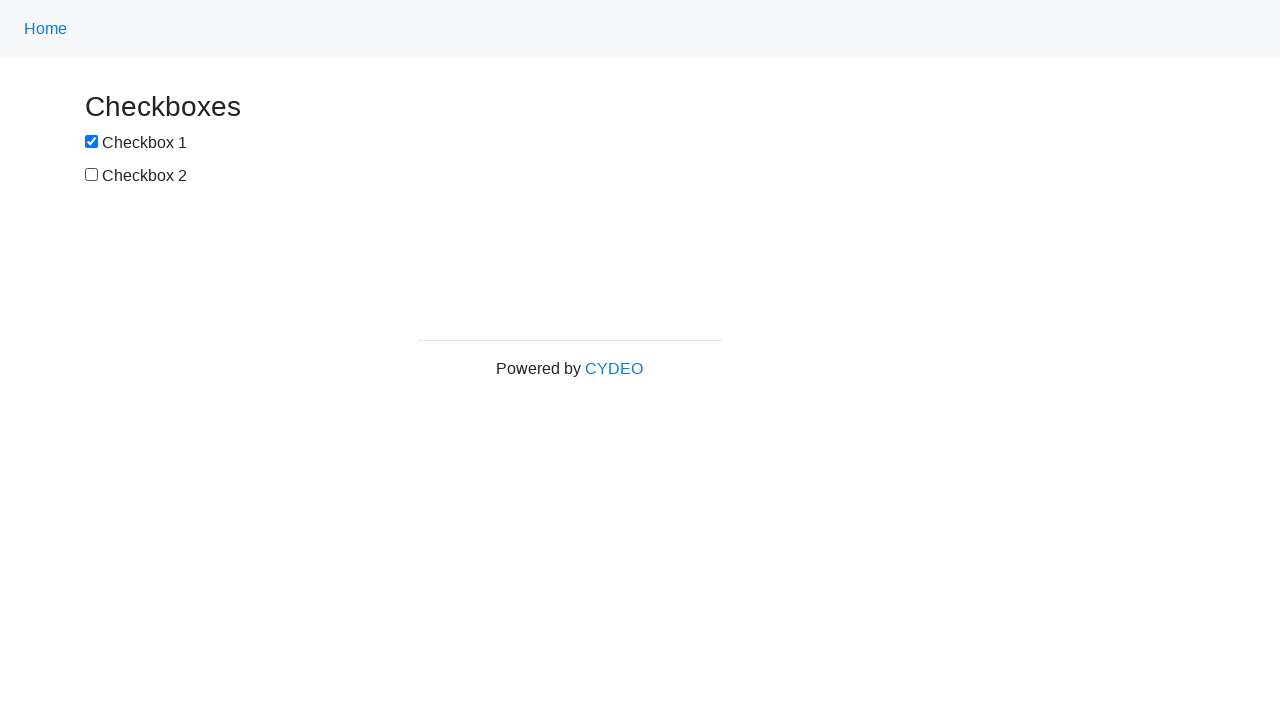

Verified checkbox #2 is not selected after clicking
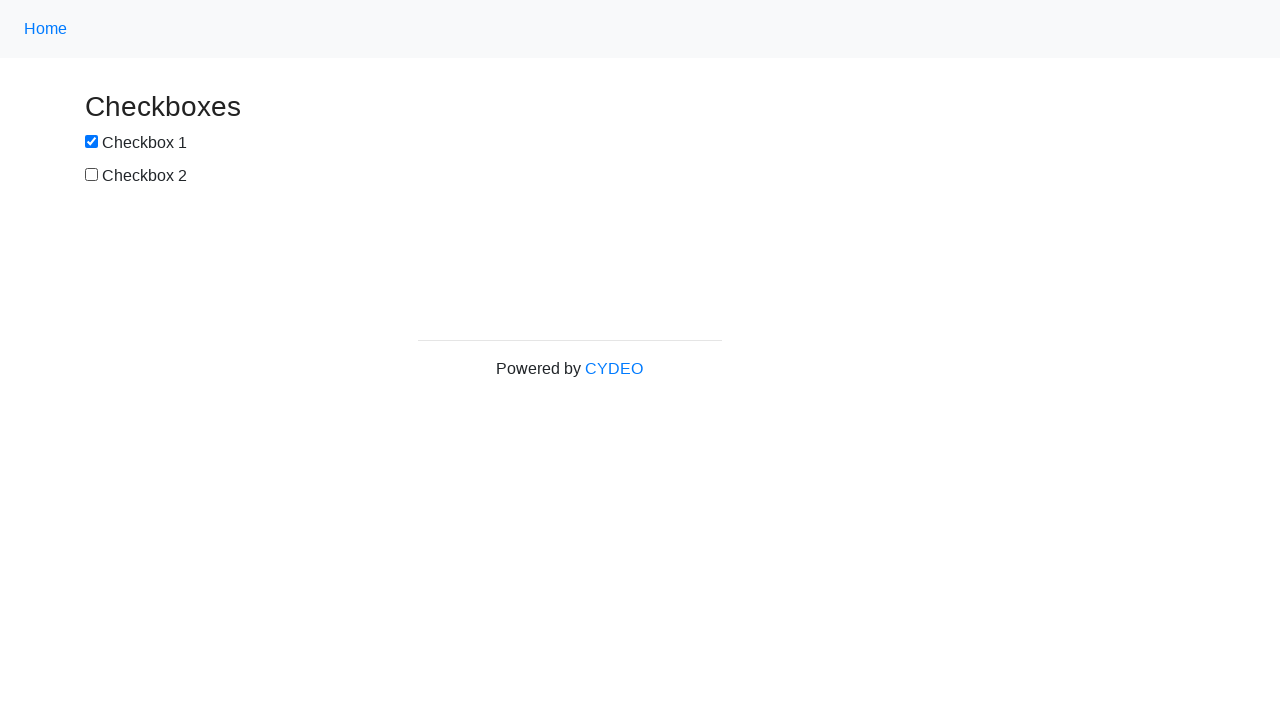

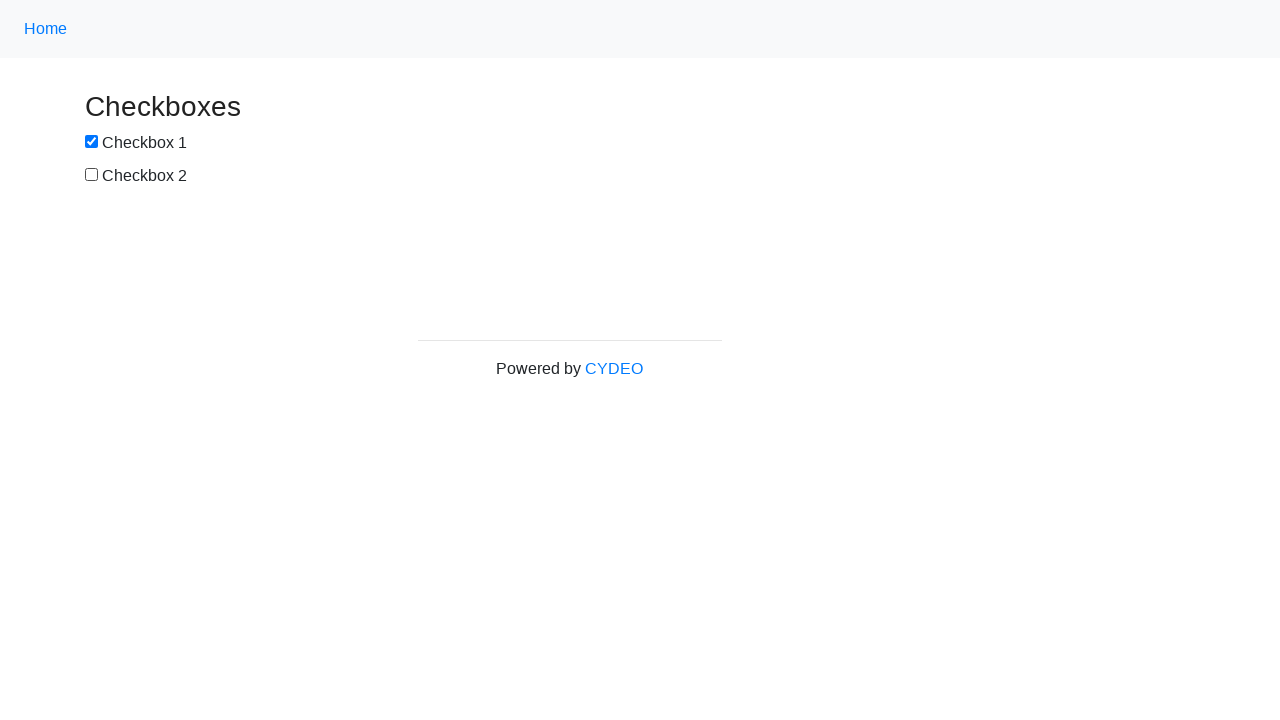